Tests that clicking the Click Me button shows the dynamic click message, and that the message disappears after page refresh

Starting URL: https://demoqa.com/elements

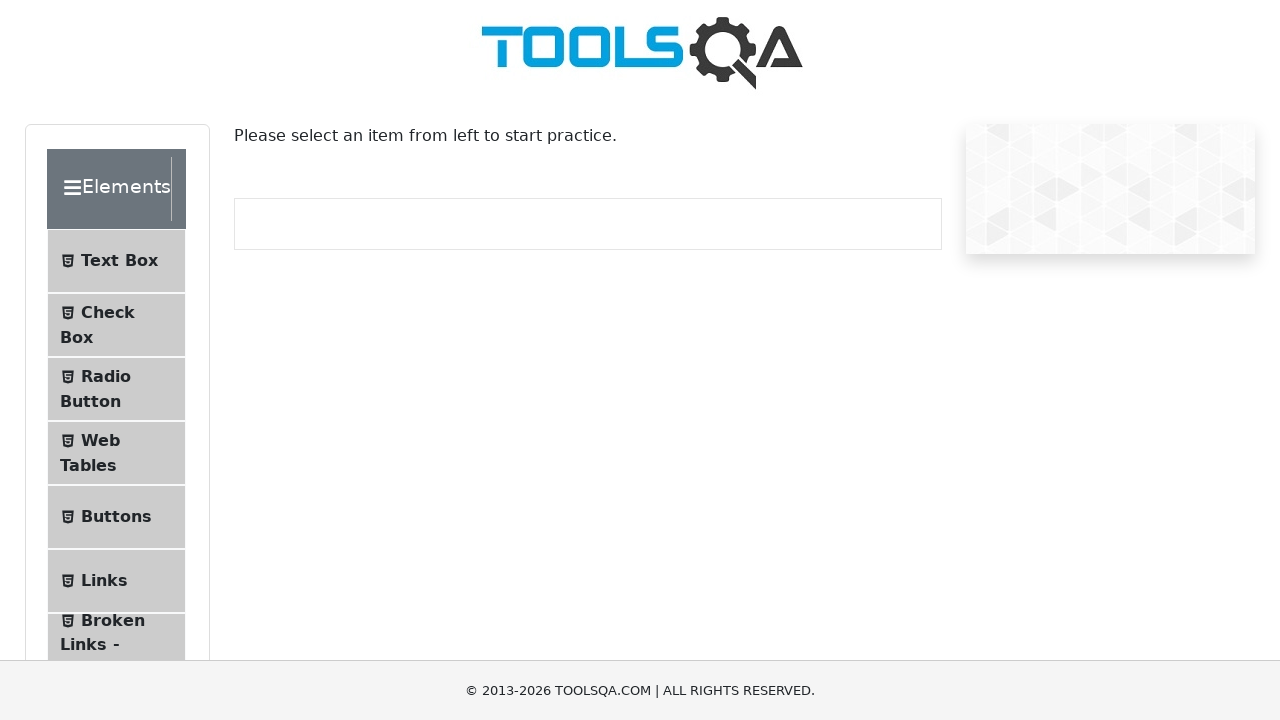

Clicked Buttons menu item at (116, 517) on internal:text="Buttons"i
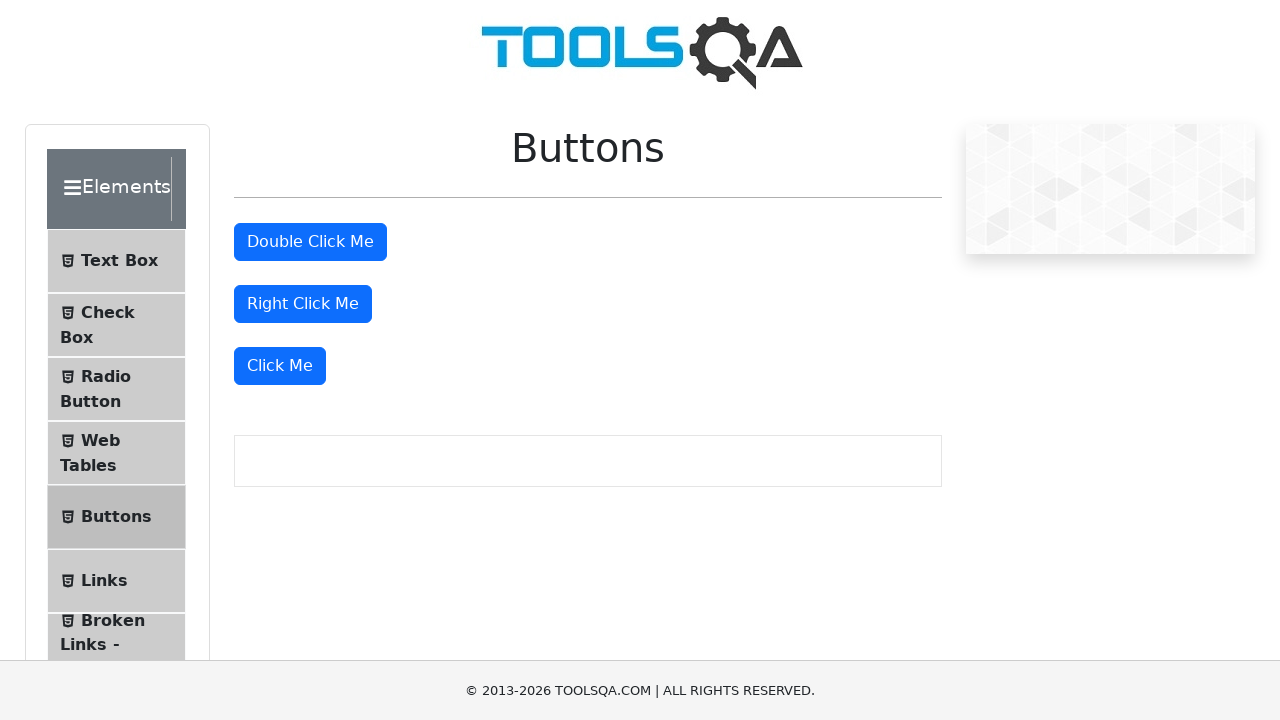

Buttons page loaded successfully
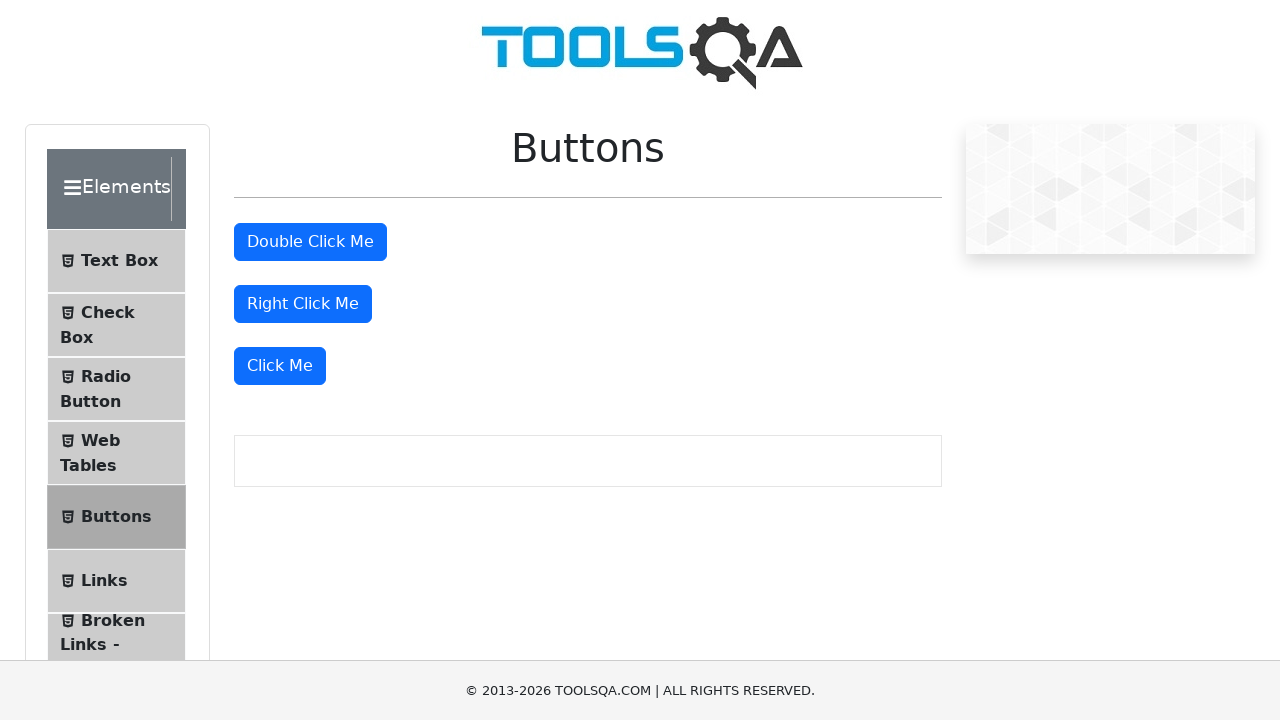

Clicked the 'Click Me' button at (280, 366) on internal:role=button[name="Click Me"s]
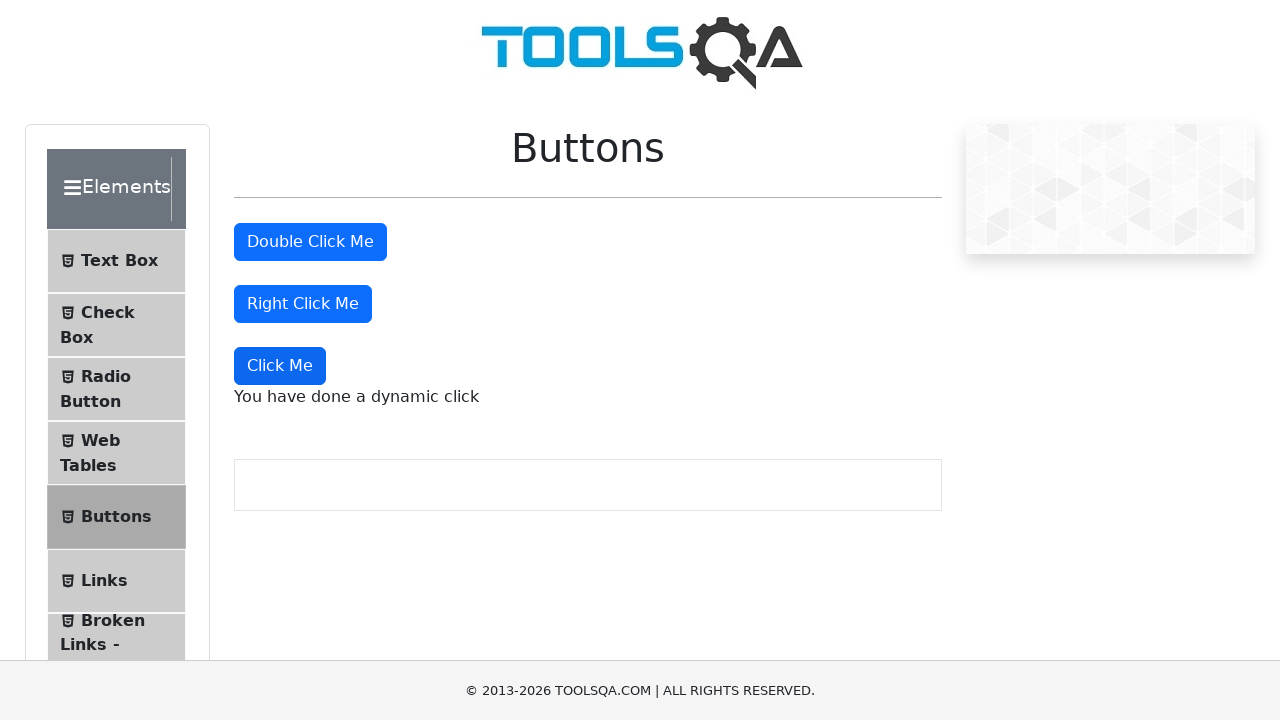

Dynamic click message is visible
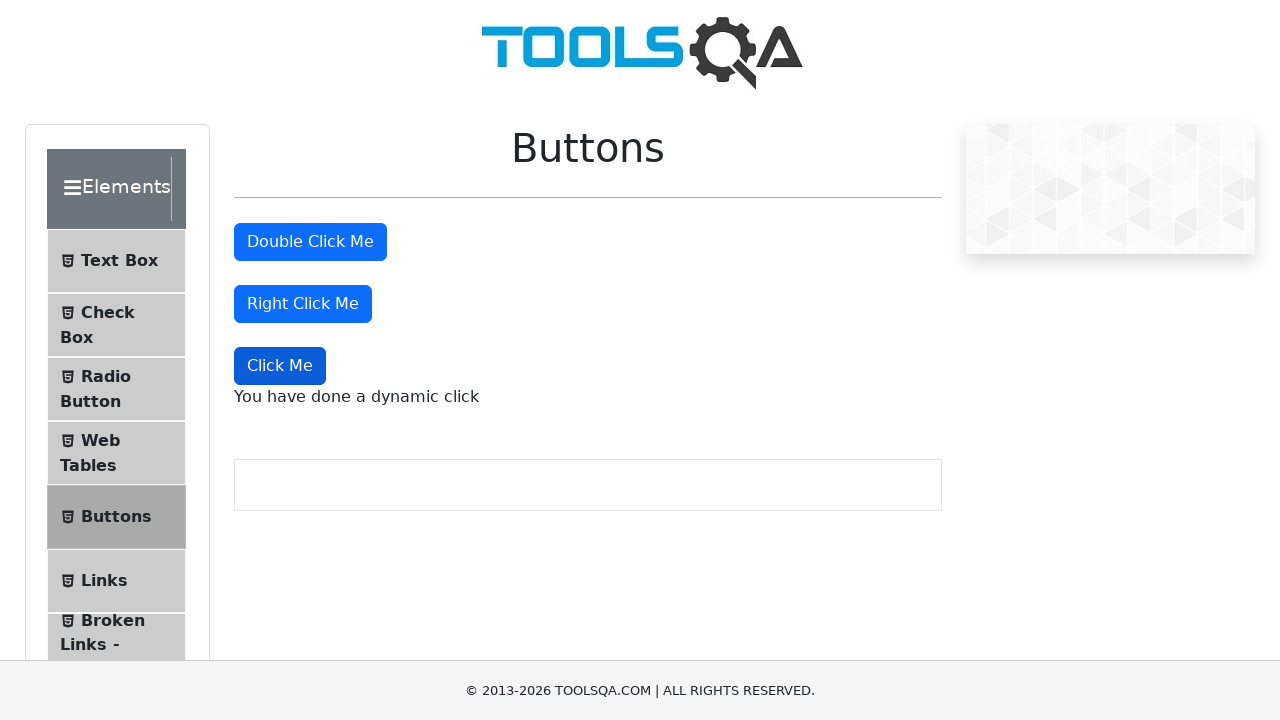

Page refreshed
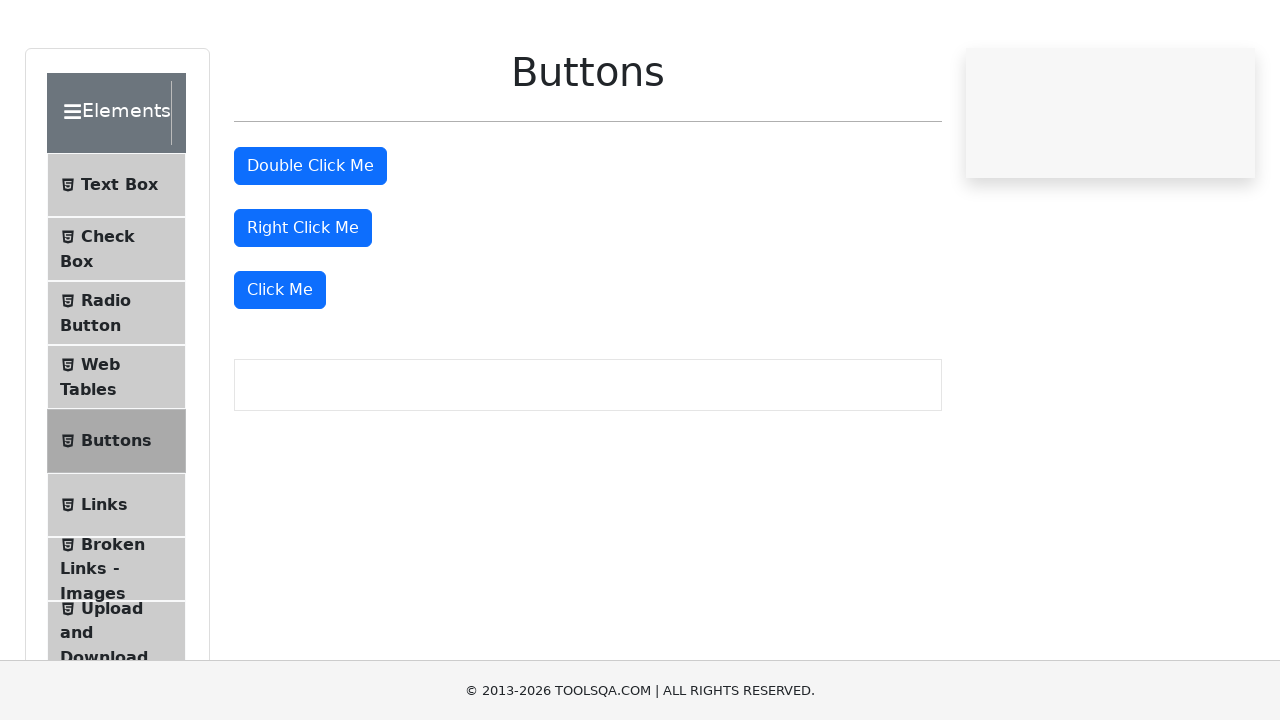

Dynamic click message is no longer visible after refresh
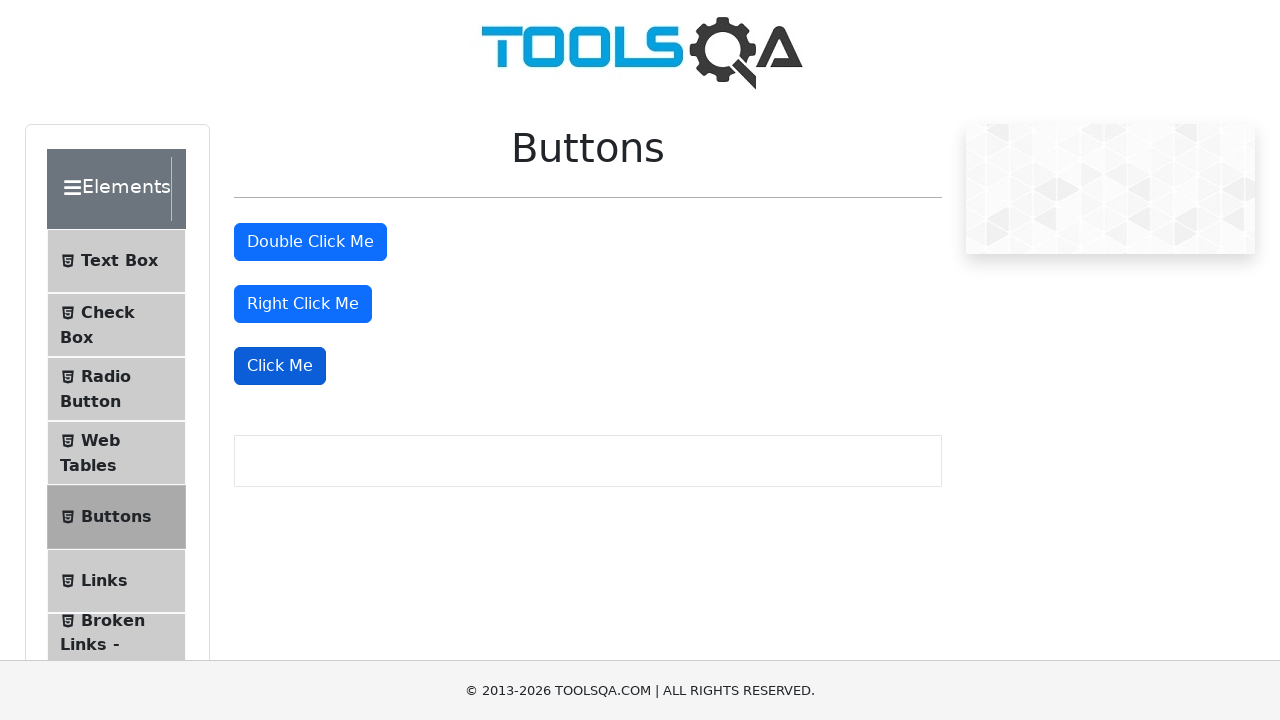

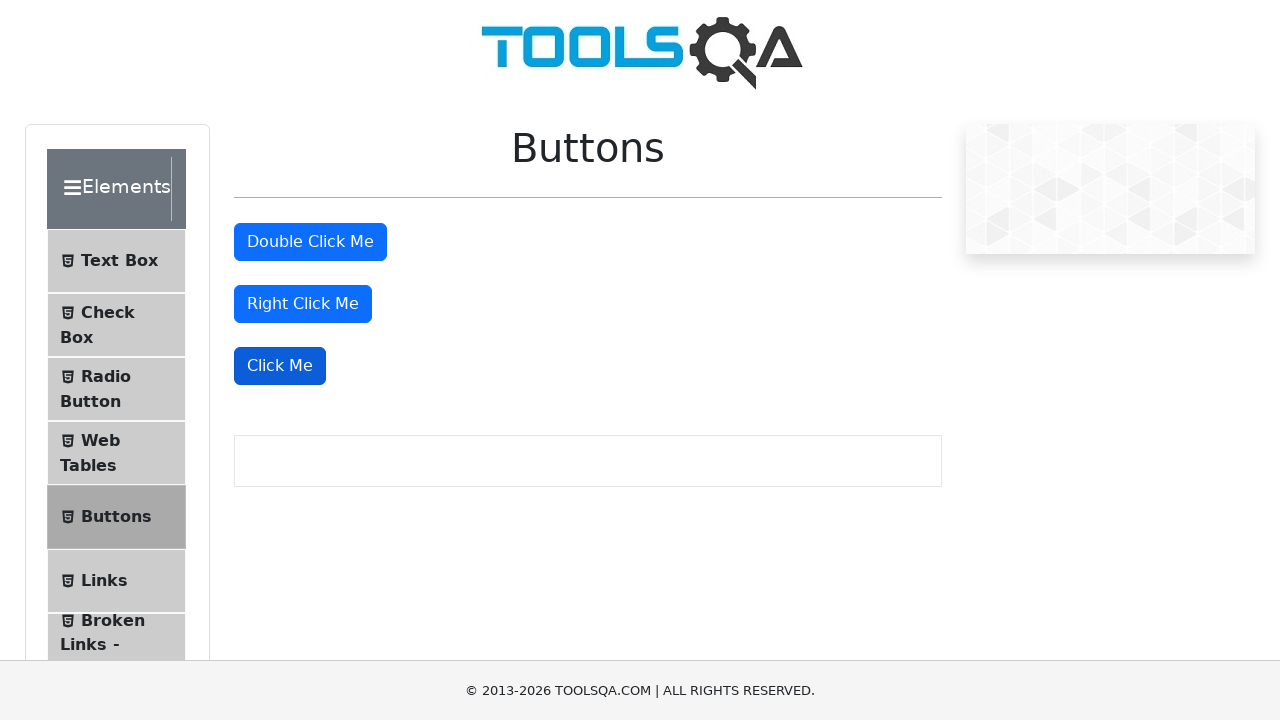